Tests table sorting functionality by clicking on column header and verifying the sort order, then searches for a specific item (Rice) across paginated results and retrieves its price

Starting URL: https://rahulshettyacademy.com/seleniumPractise/#/offers

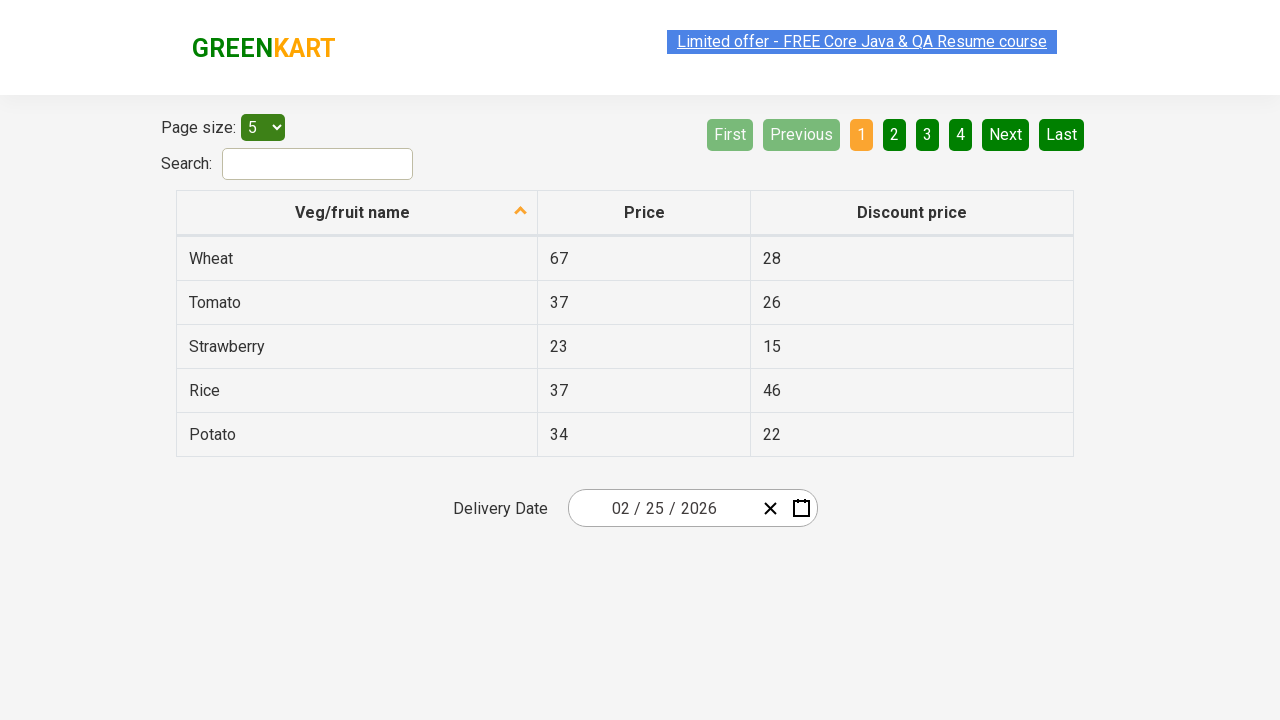

Clicked first column header to sort table at (357, 213) on xpath=//tr/th[1]
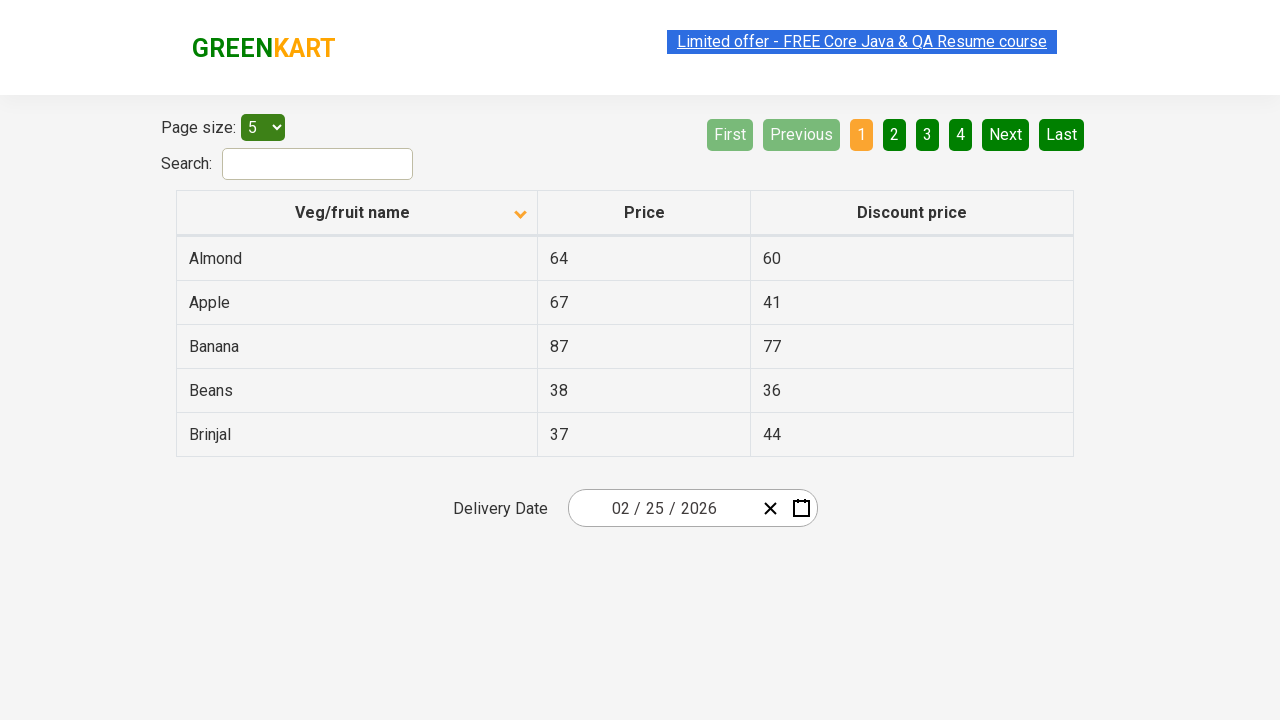

Table loaded and first column cells are visible
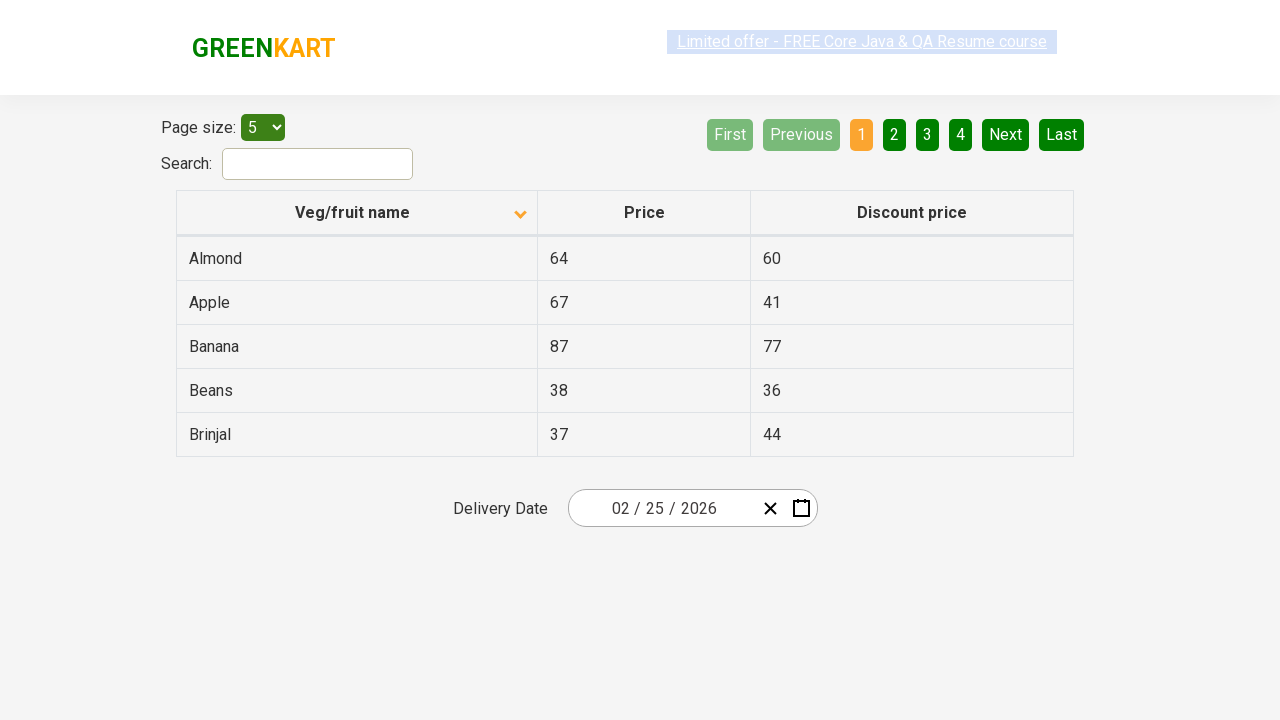

Retrieved 5 items from first column
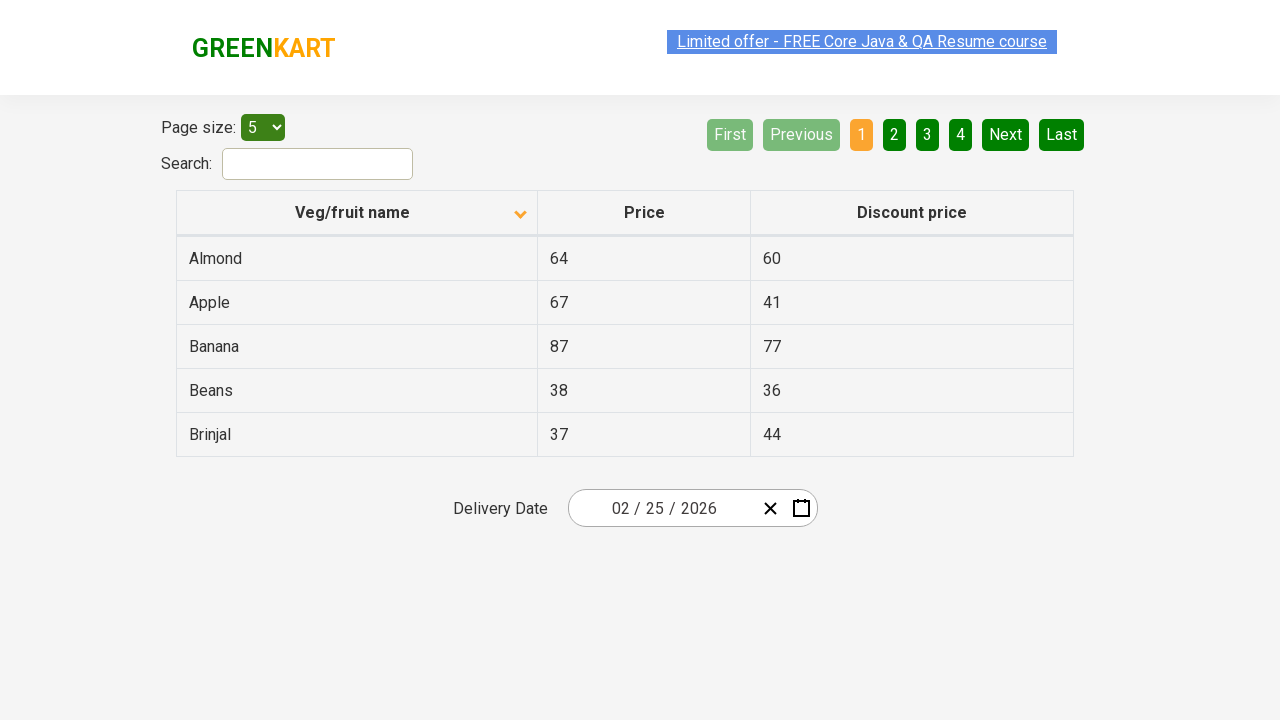

Verified that table is sorted correctly in ascending order
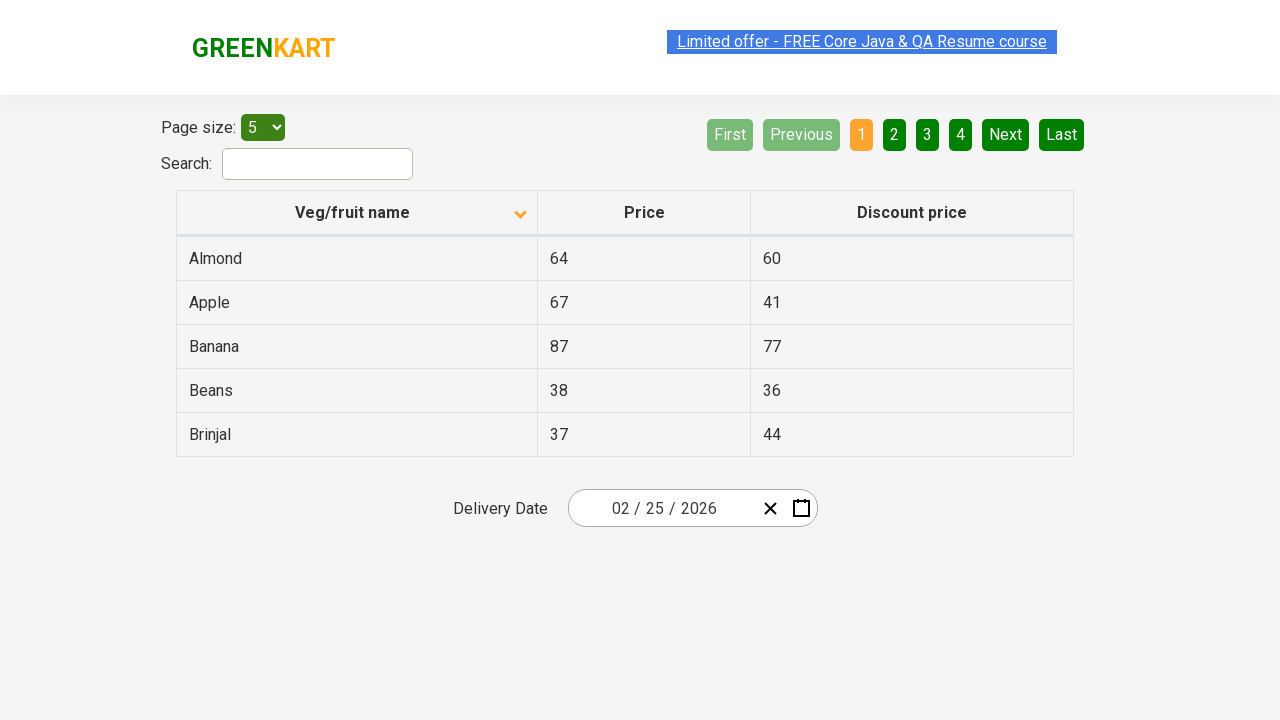

Clicked next button to navigate to next page of results at (1006, 134) on [aria-label='Next']
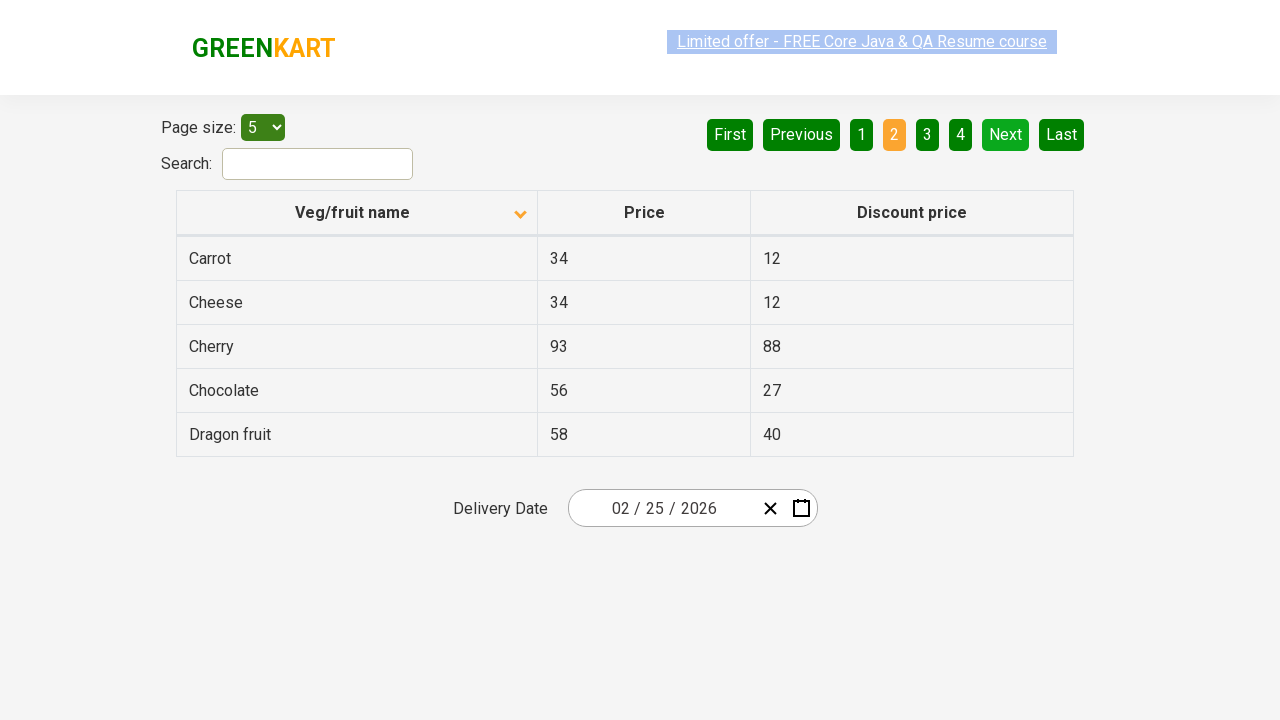

Next page loaded and table cells are visible
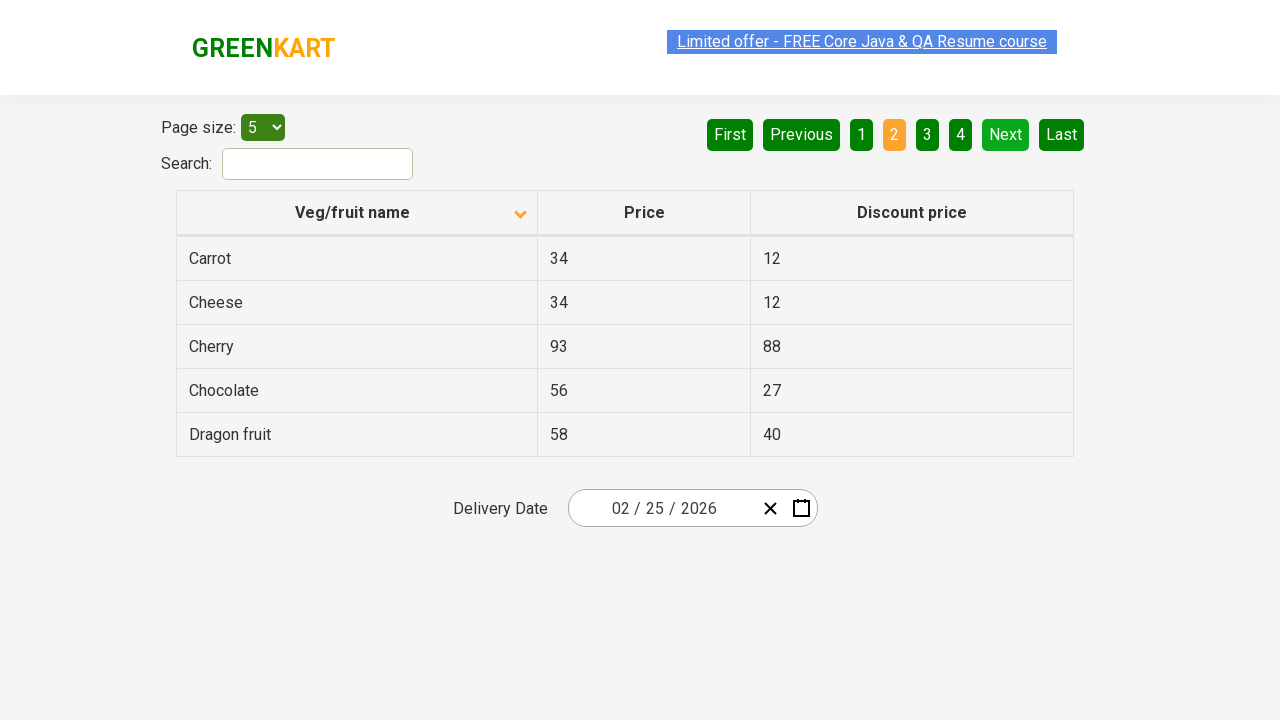

Clicked next button to navigate to next page of results at (1006, 134) on [aria-label='Next']
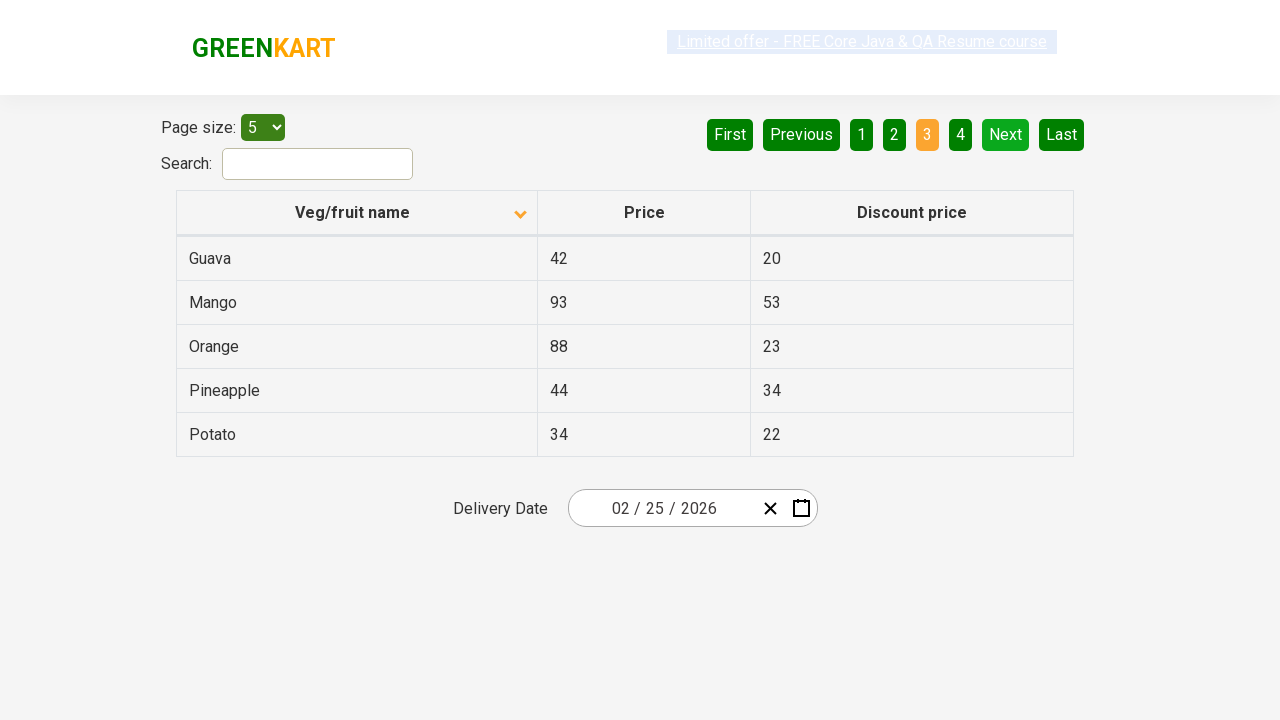

Next page loaded and table cells are visible
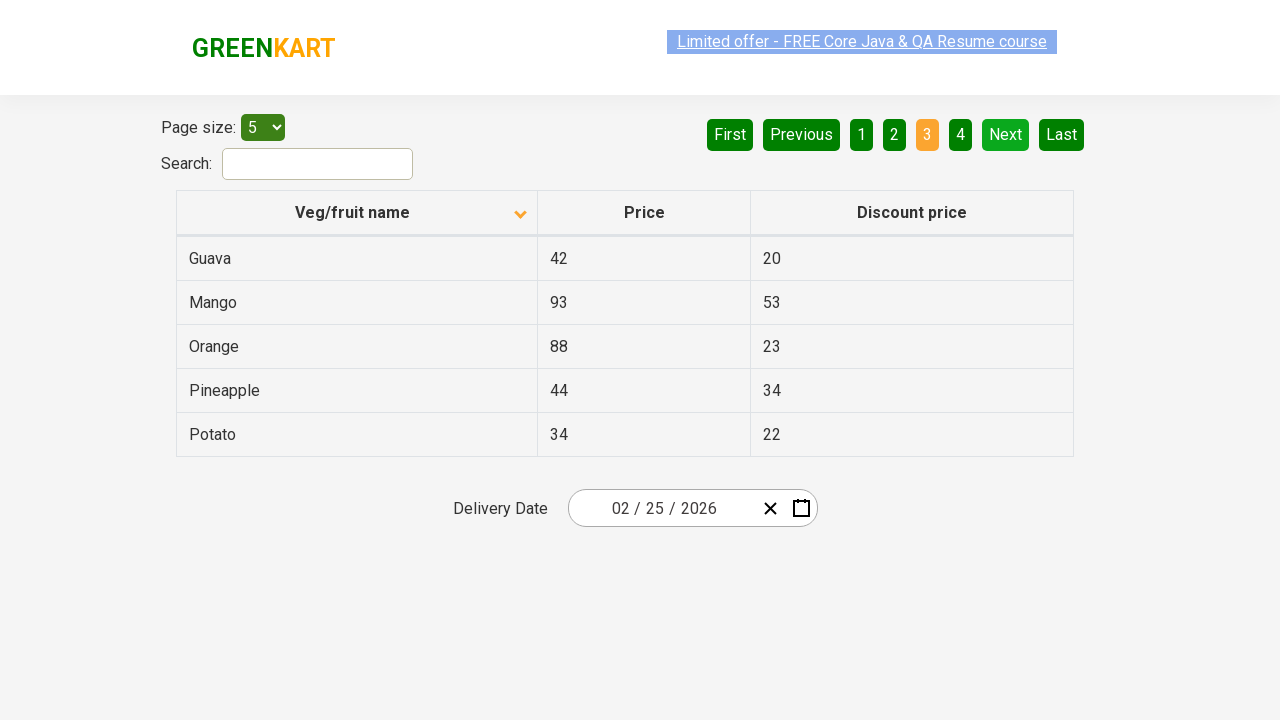

Clicked next button to navigate to next page of results at (1006, 134) on [aria-label='Next']
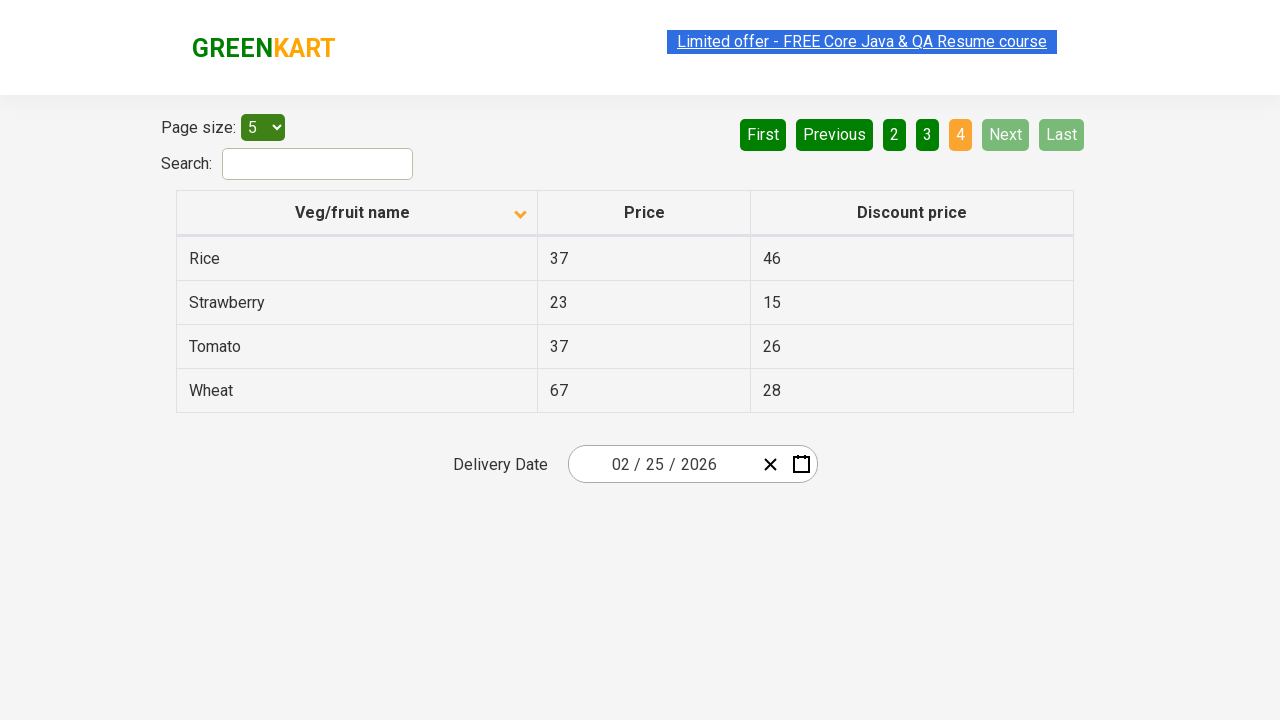

Next page loaded and table cells are visible
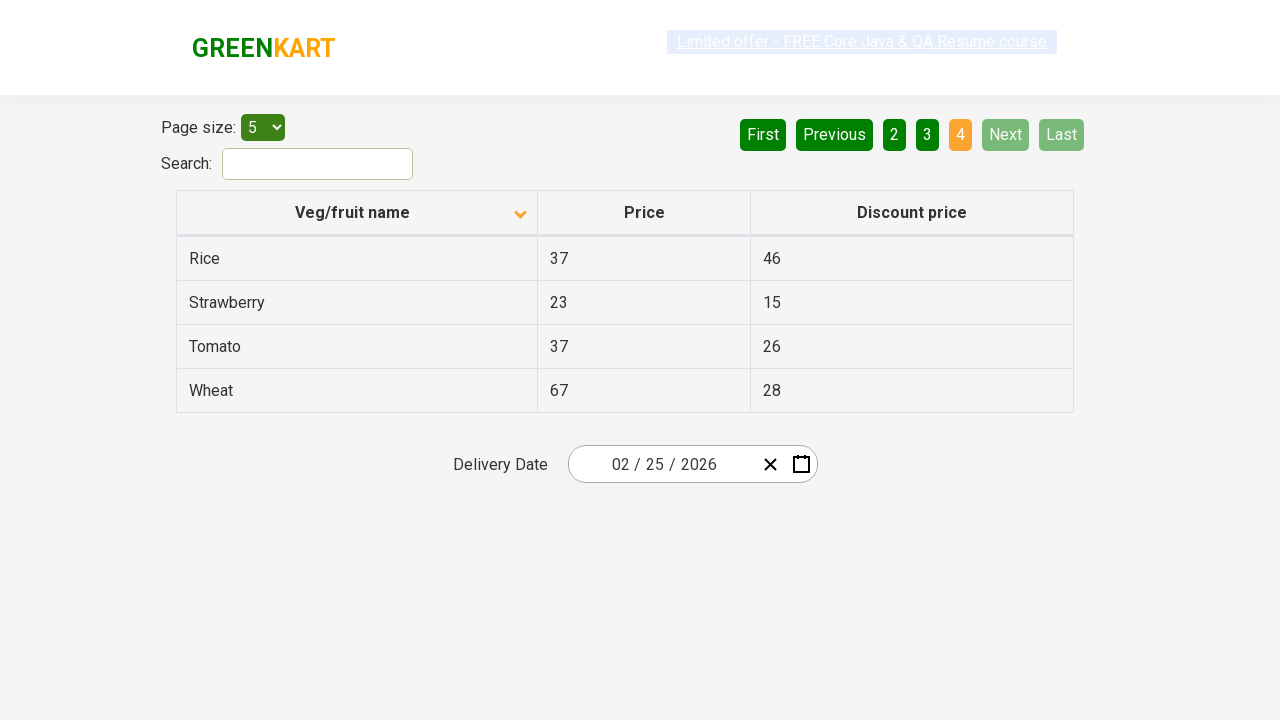

Found Rice item with price: 37
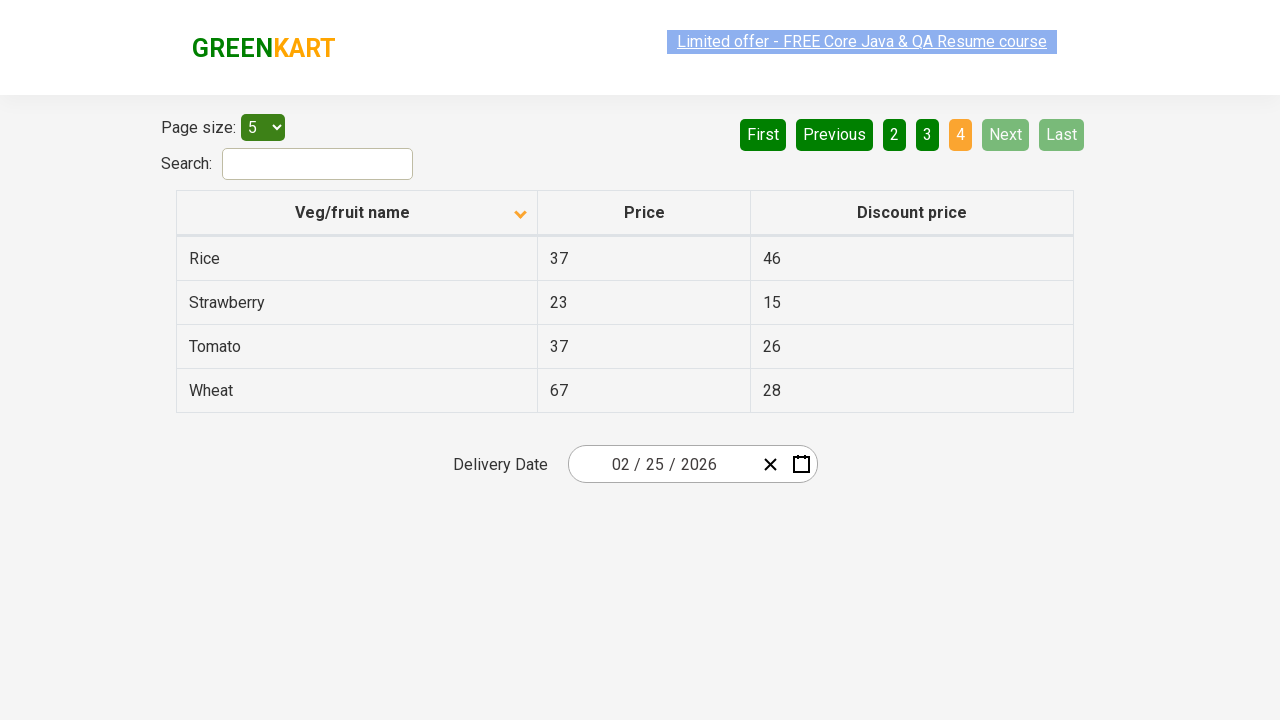

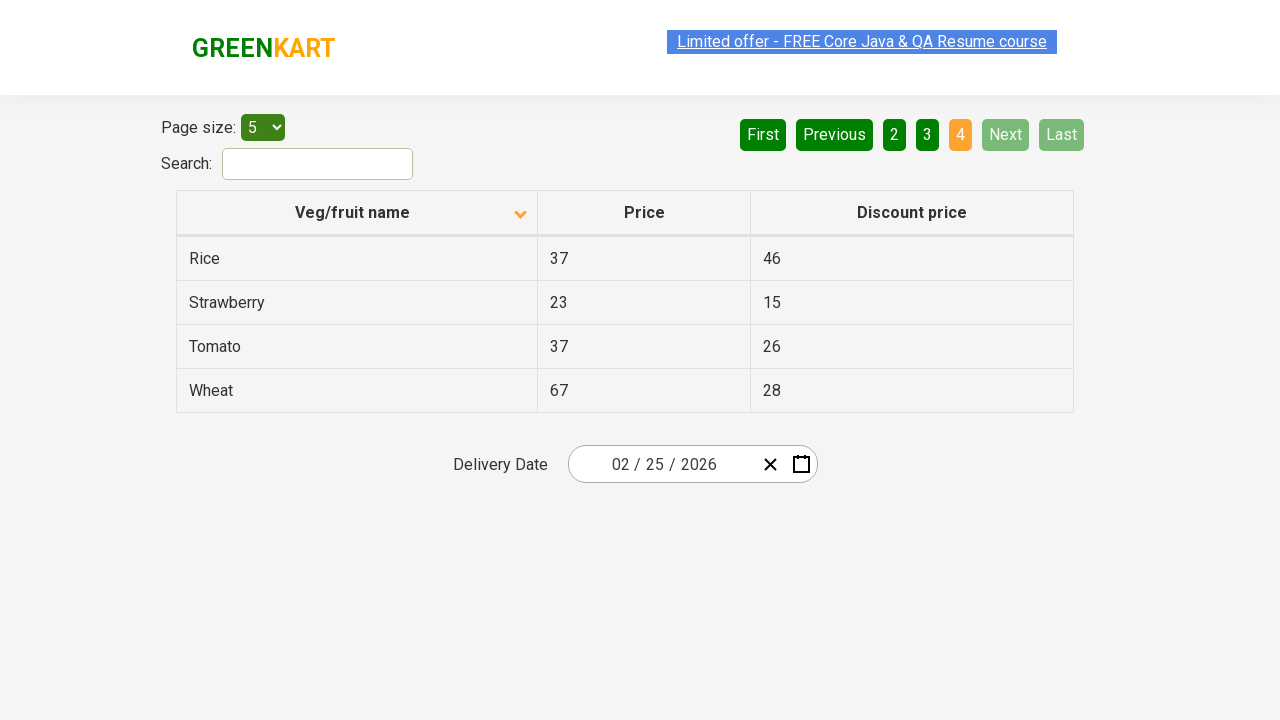